Tests navigation on the Cypress example site by clicking a "type" link, verifying the URL changes, and filling an email input field to verify the typed value.

Starting URL: https://example.cypress.io

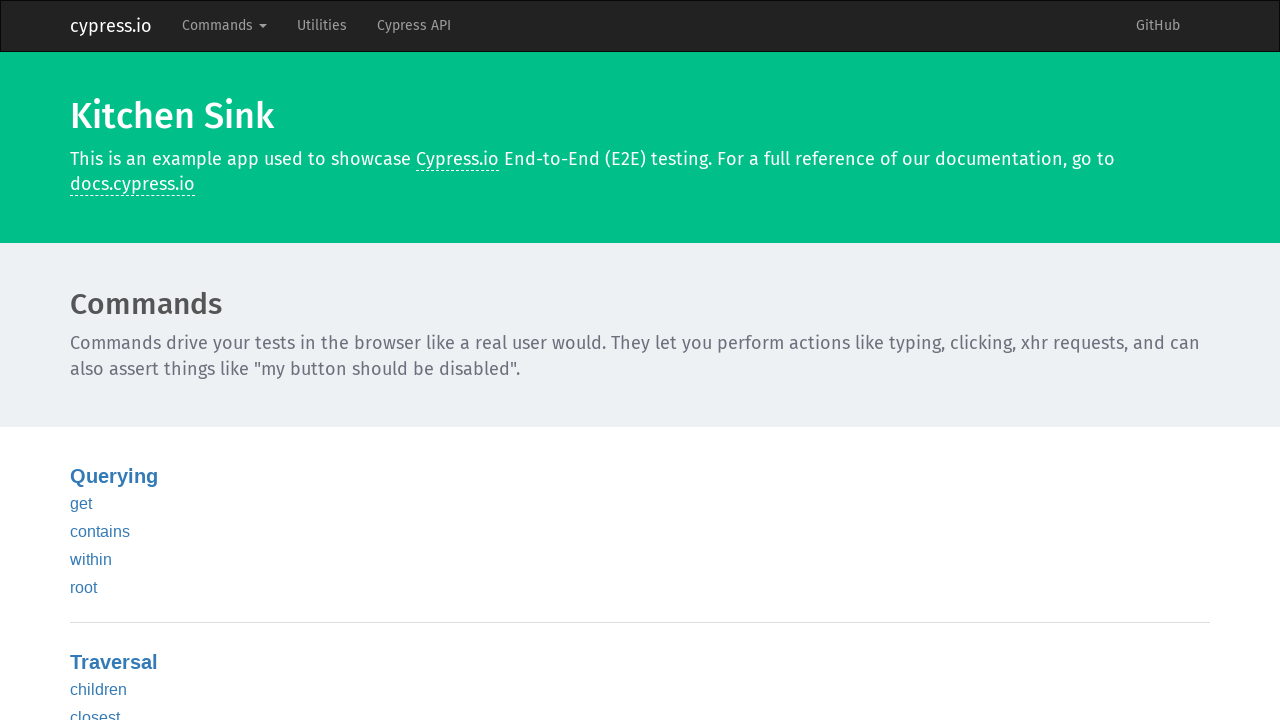

Clicked 'type' link at (85, 361) on text=type
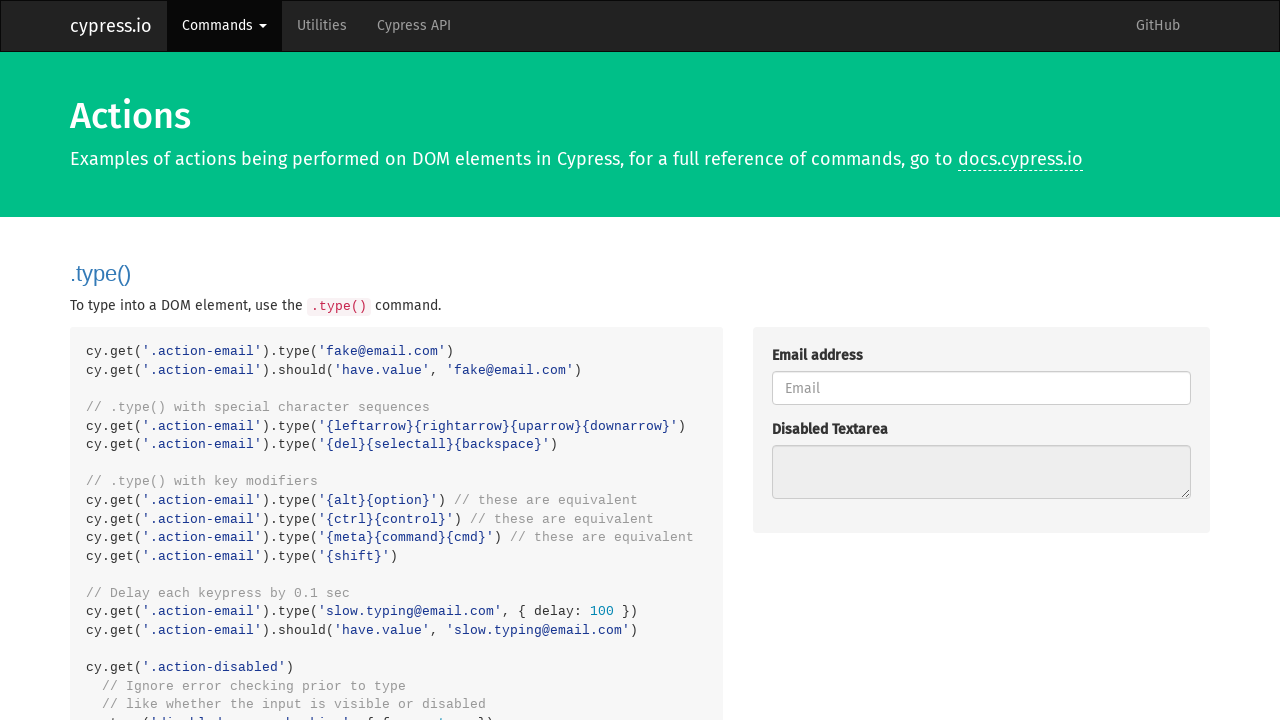

URL changed to include '/commands/actions'
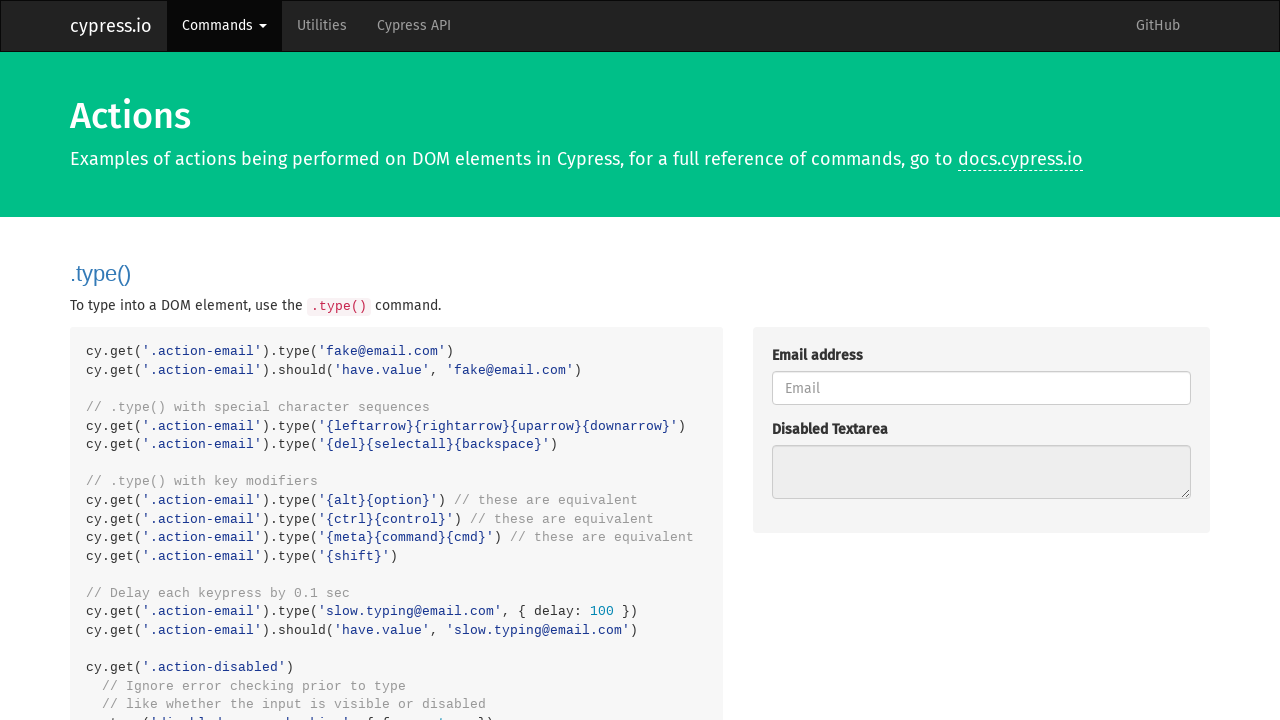

Filled email input field with 'fake@email.com' on .action-email
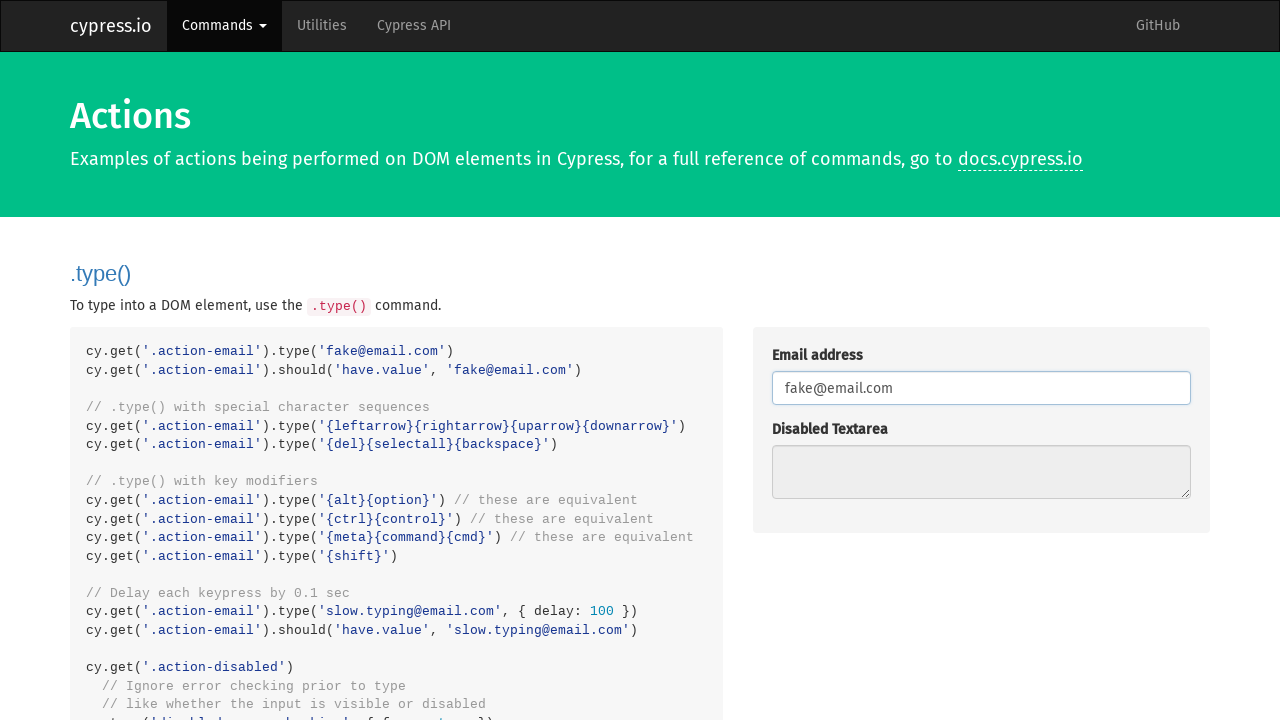

Verified email input value matches 'fake@email.com'
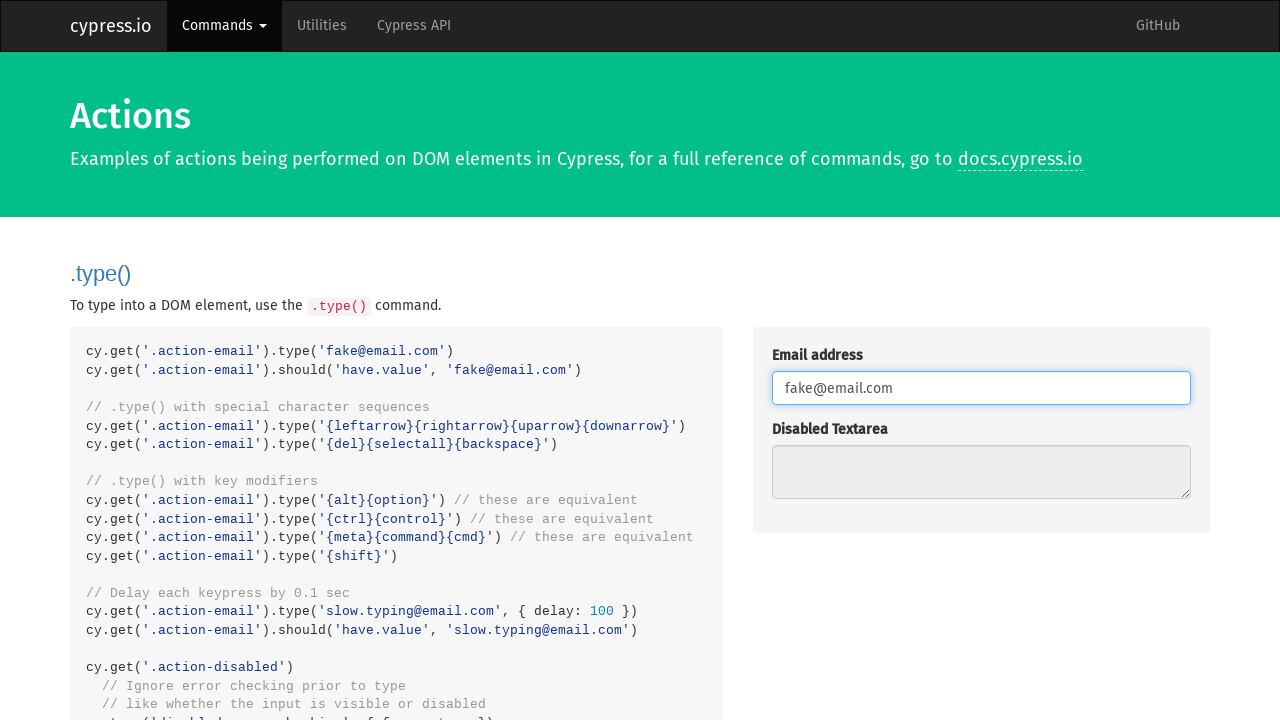

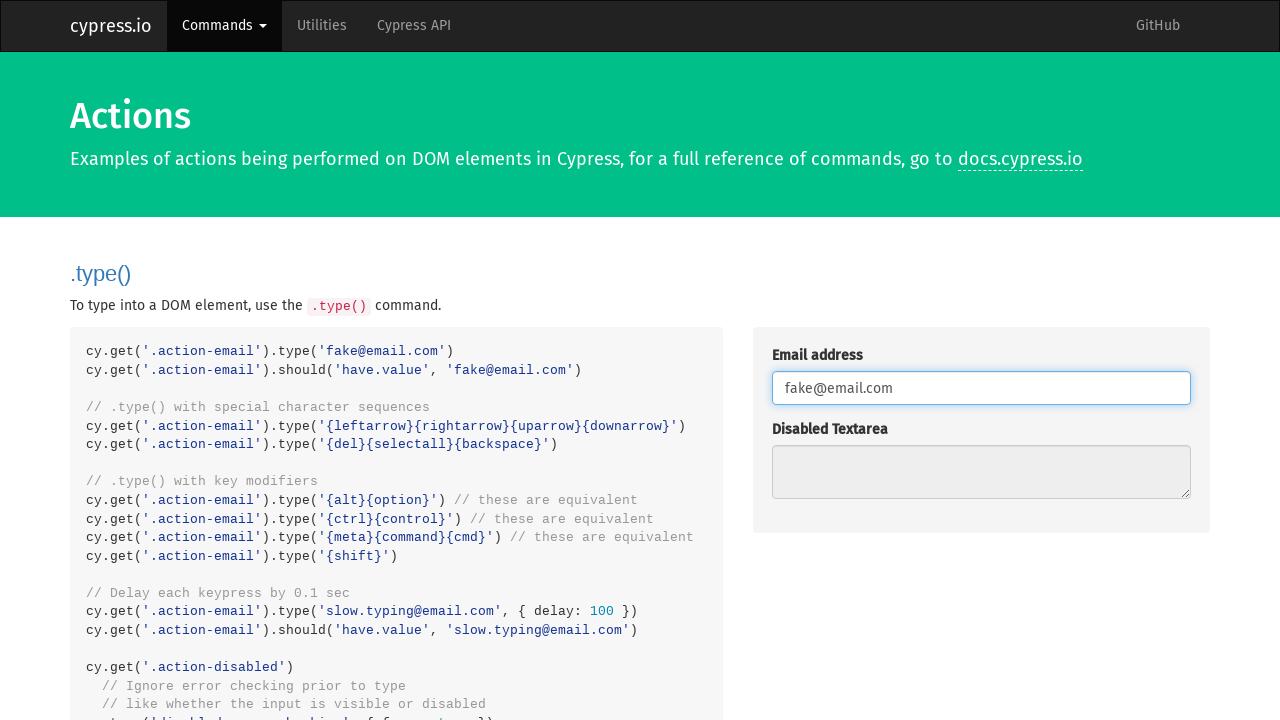